Tests JavaScript alert handling by triggering an alert and accepting it

Starting URL: https://www.w3schools.com/jsref/tryit.asp?filename=tryjsref_alert

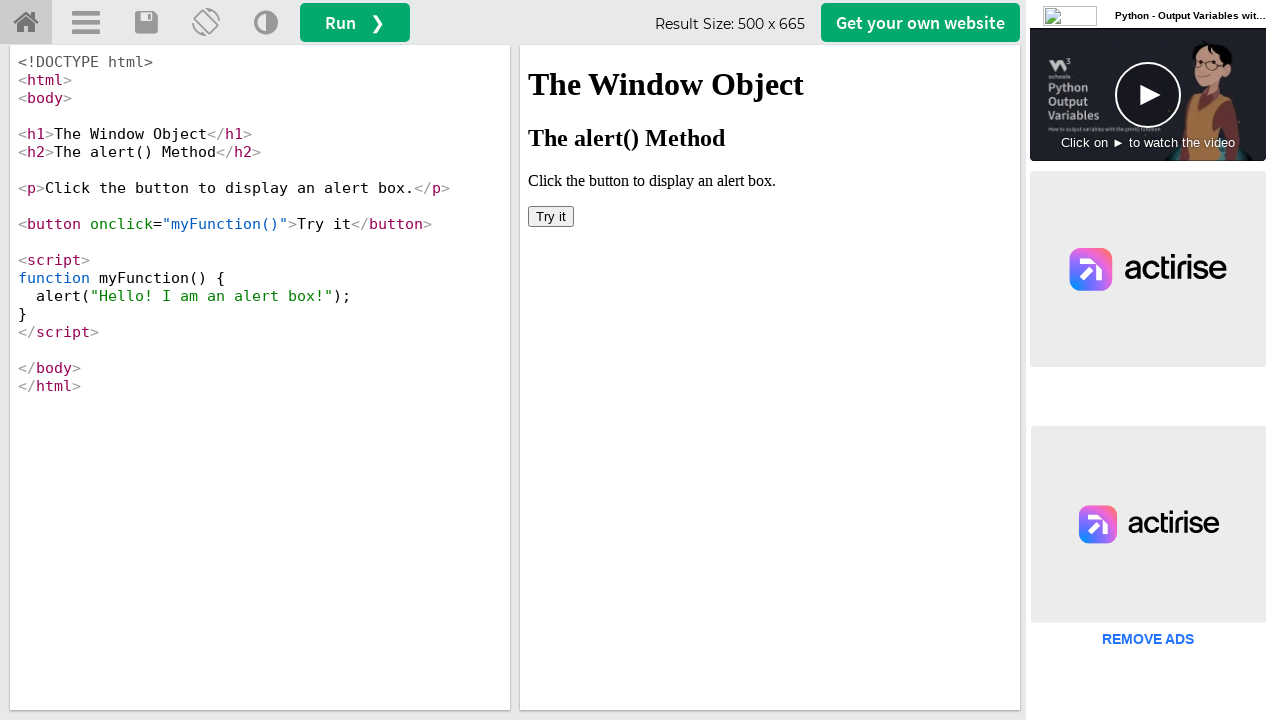

Switched to iframeResult frame
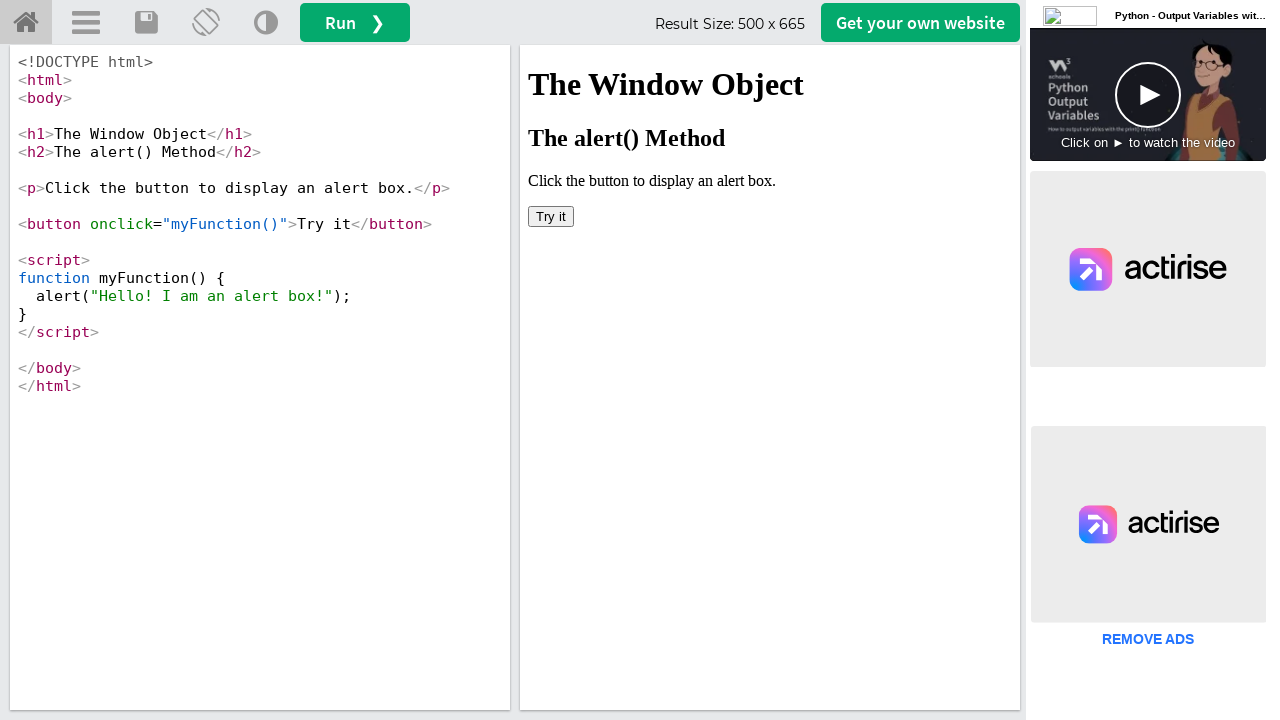

Set up dialog handler to accept alerts
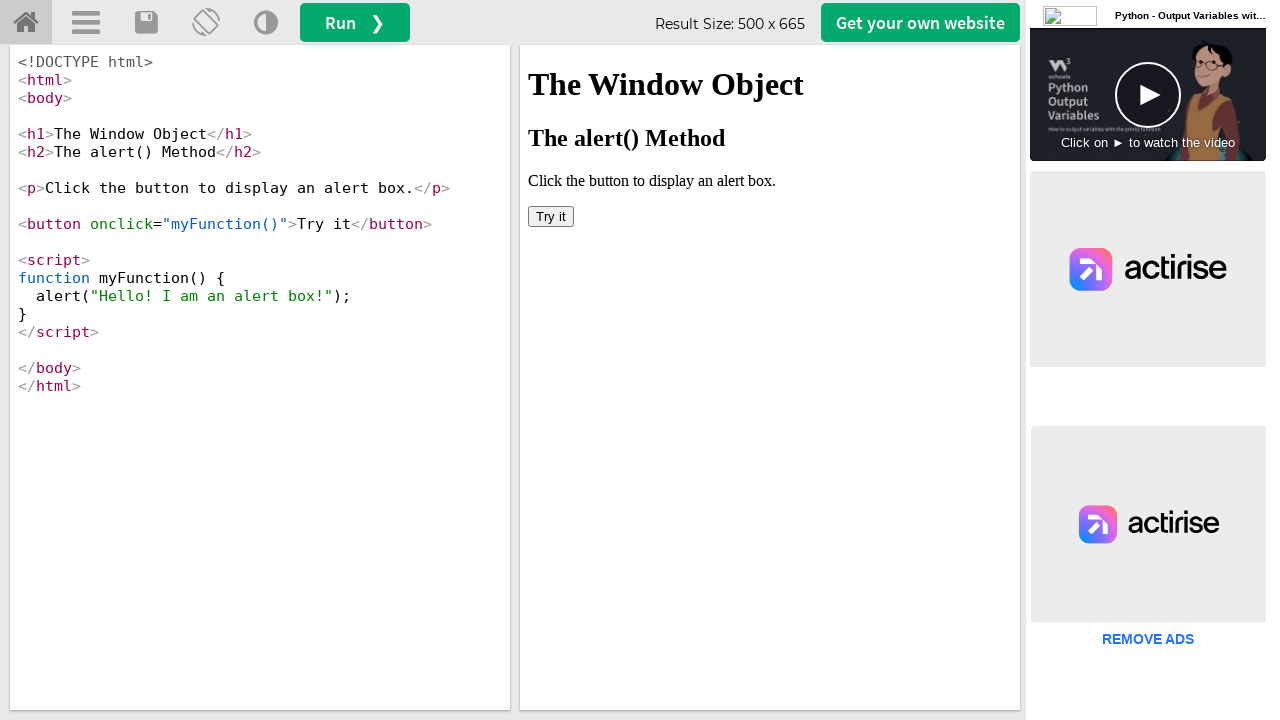

Clicked button to trigger JavaScript alert at (551, 216) on button
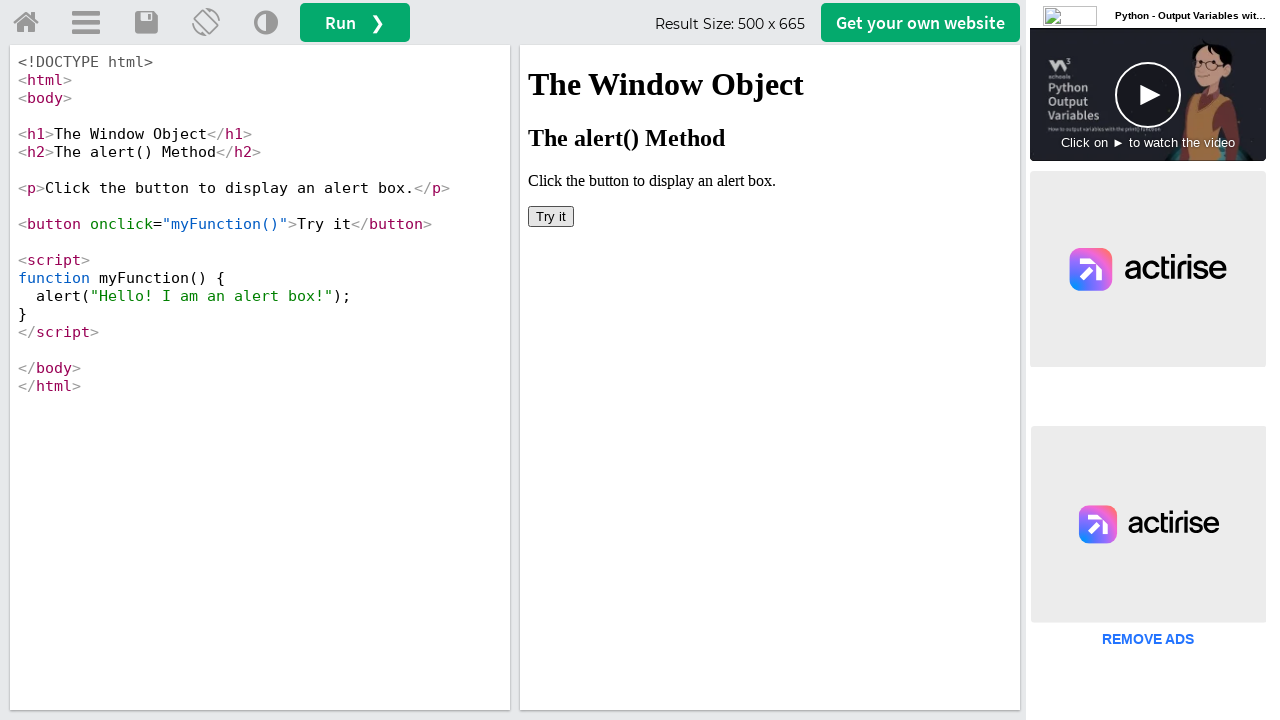

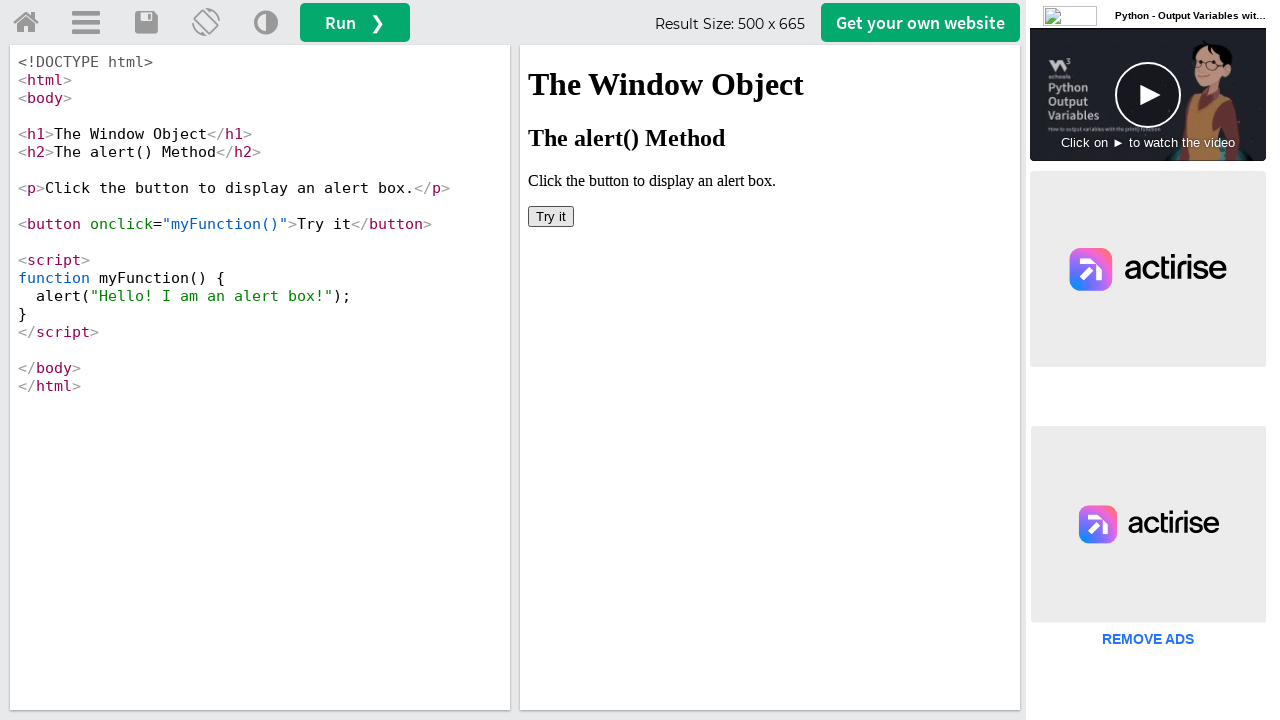